Fills out a form inside an iframe using keyboard navigation, entering personal information including name, date of birth, and other fields

Starting URL: https://rori4.github.io/selenium-practice/#/pages/practice/iframe-form

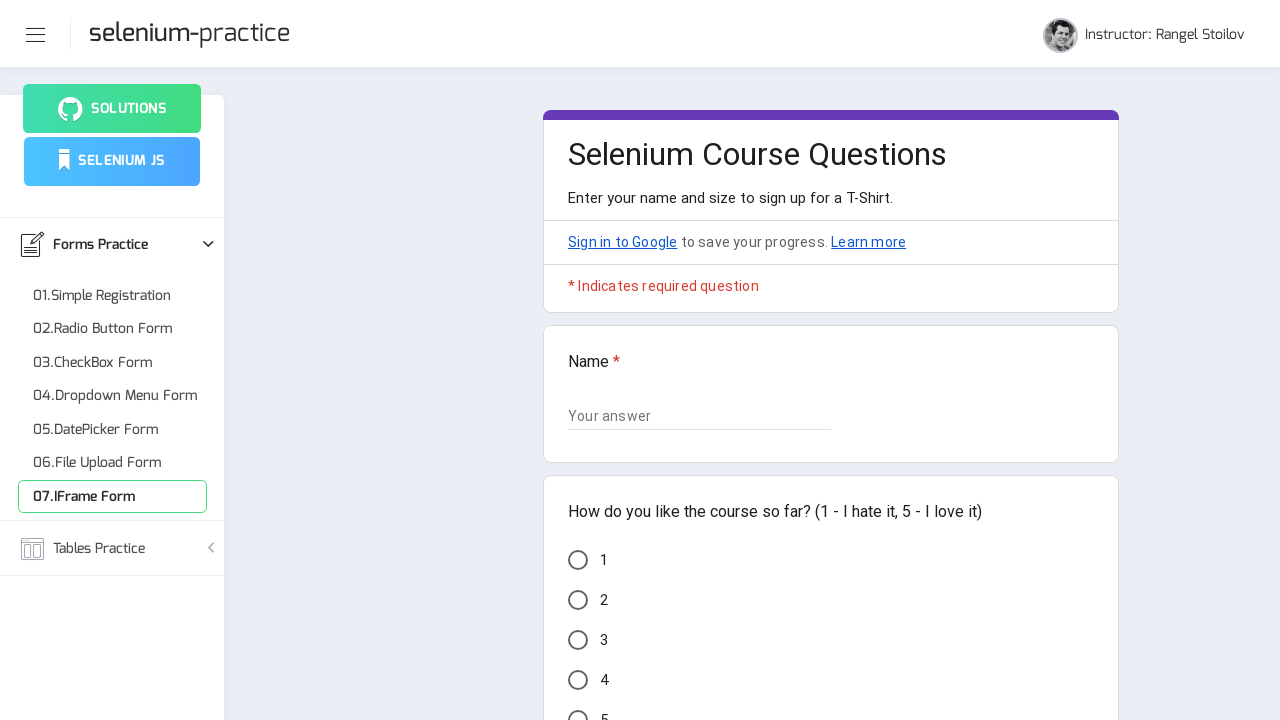

Switched to iframe element
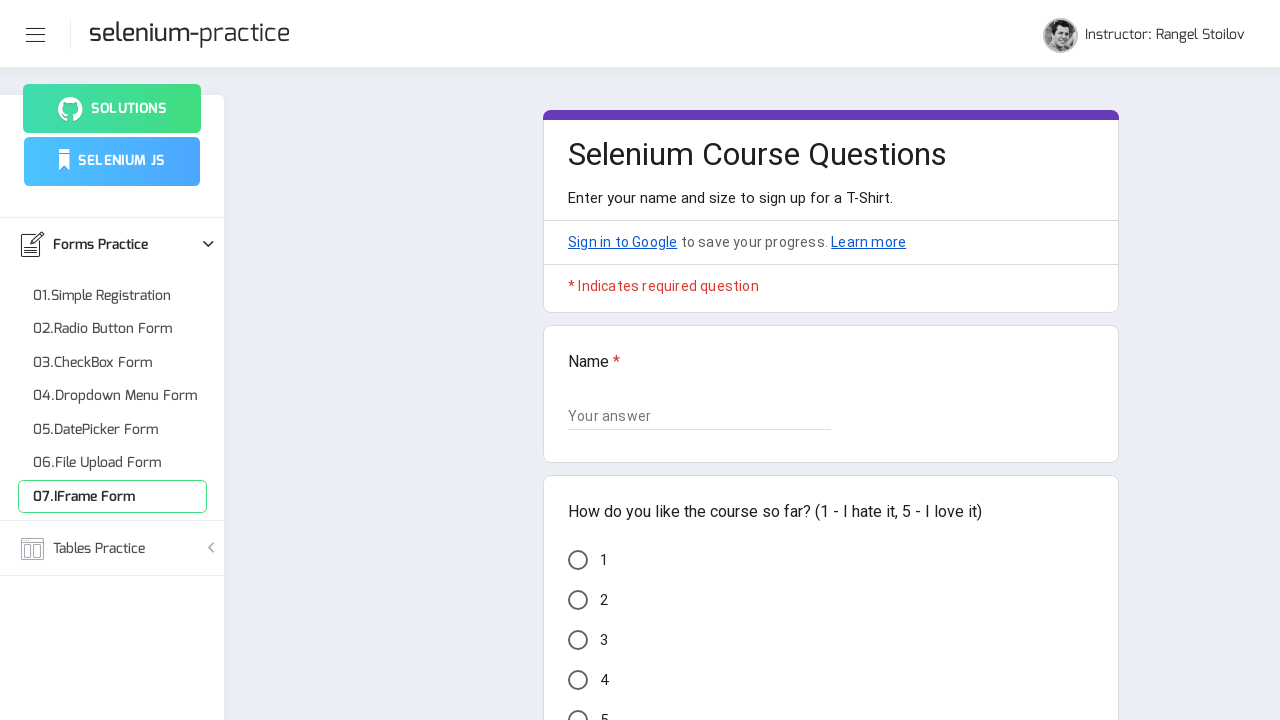

Filled name field with 'Daniela' on iframe >> nth=0 >> internal:control=enter-frame >> xpath=//input[@aria-described
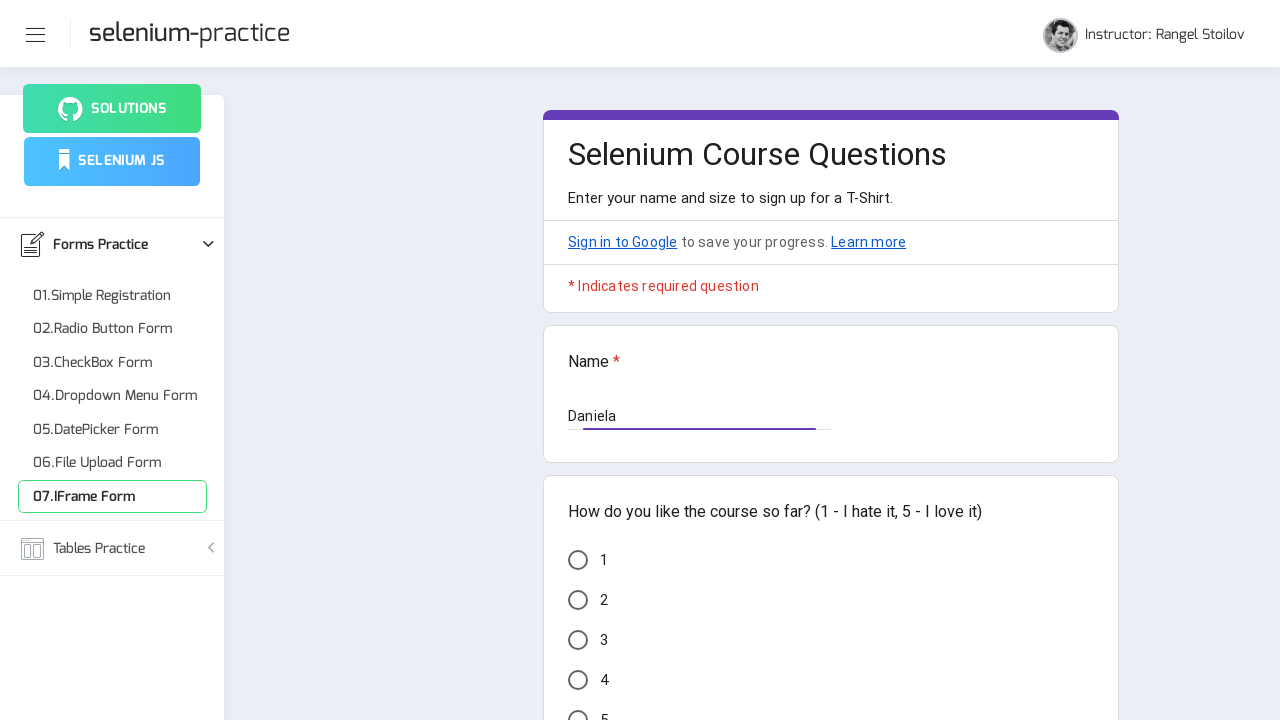

Pressed Tab to navigate to next field on iframe >> nth=0 >> internal:control=enter-frame >> body
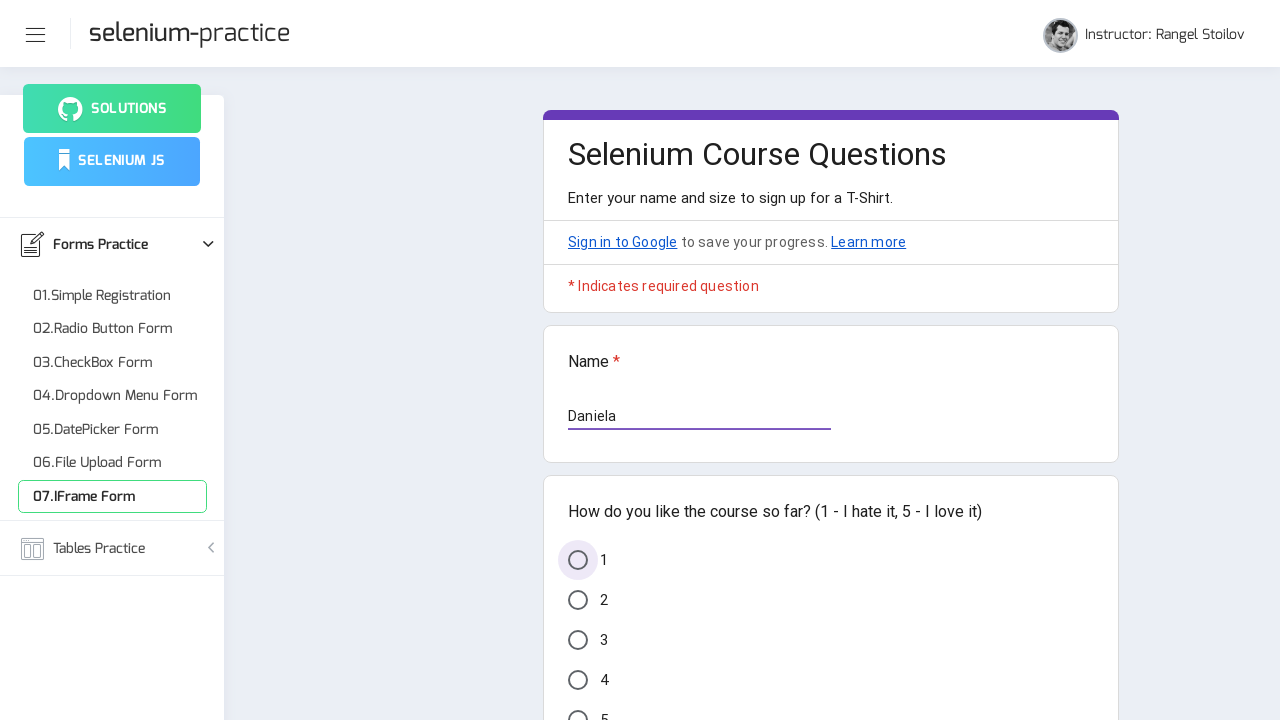

Pressed ArrowDown 4 times to select option on iframe >> nth=0 >> internal:control=enter-frame >> body
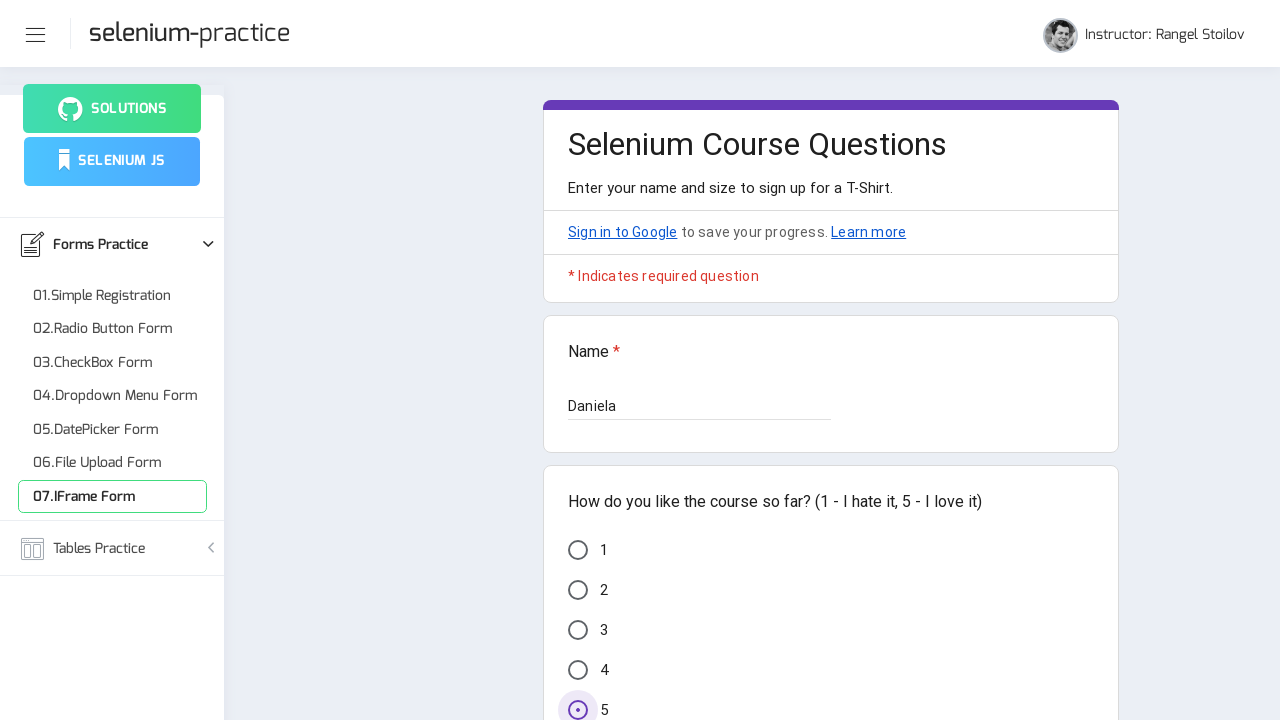

Pressed Tab 3 times to navigate through fields on iframe >> nth=0 >> internal:control=enter-frame >> body
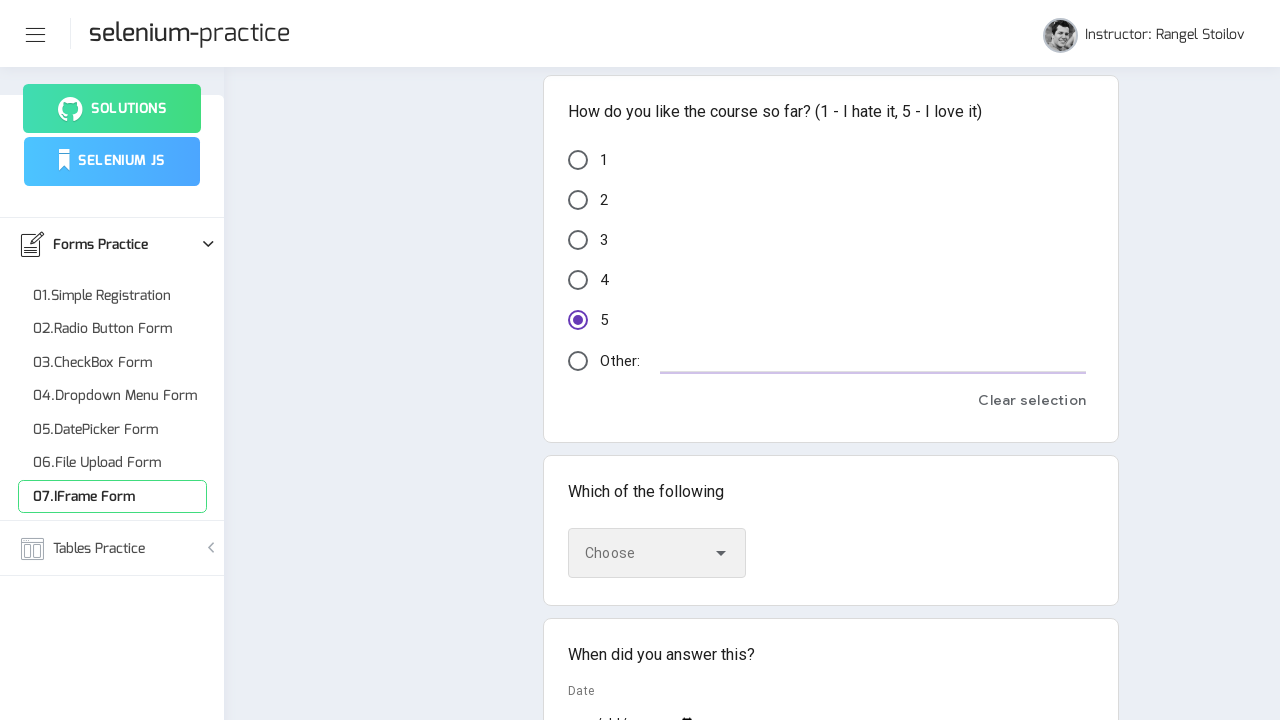

Pressed ArrowDown 3 times to select another option on iframe >> nth=0 >> internal:control=enter-frame >> body
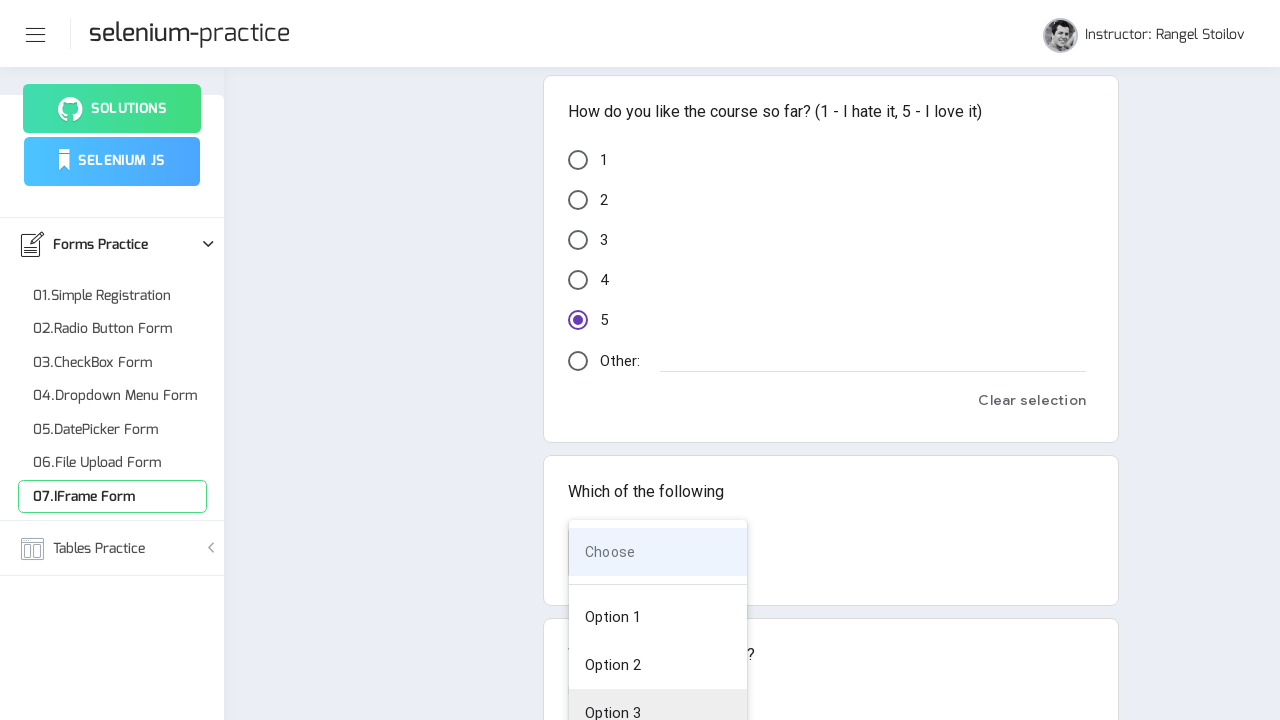

Pressed Tab to navigate to month field on iframe >> nth=0 >> internal:control=enter-frame >> body
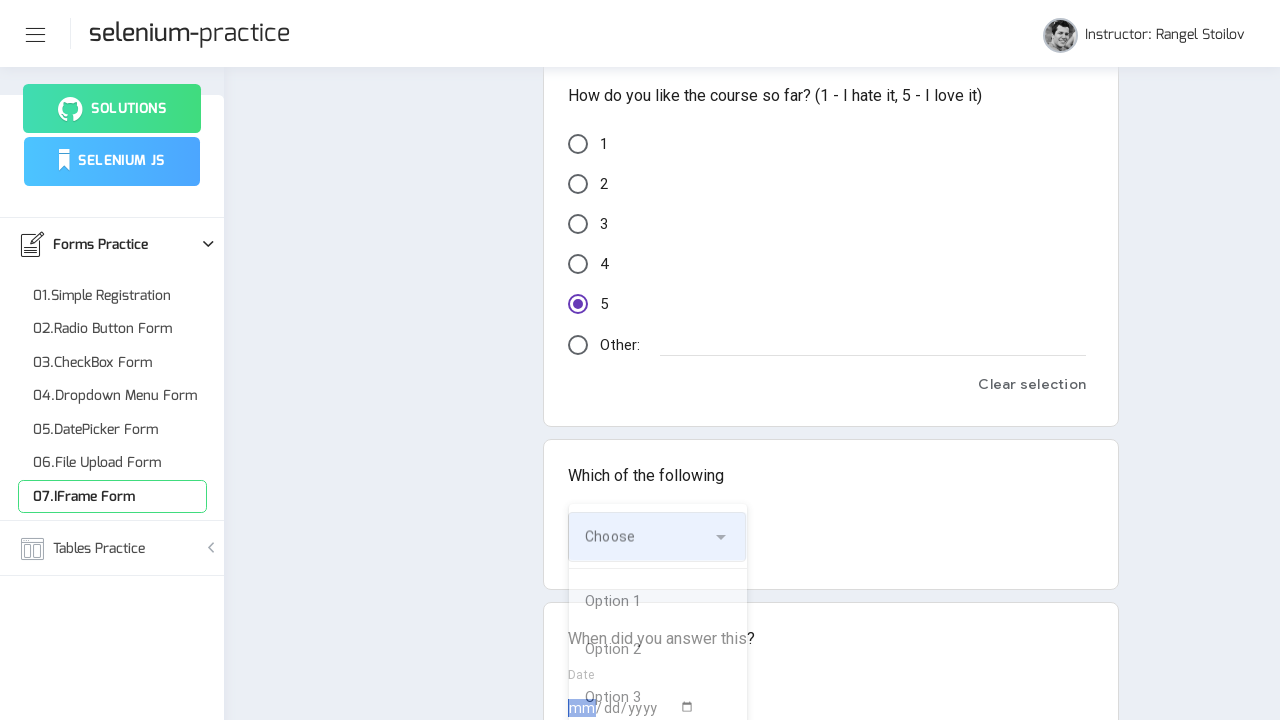

Entered month '02' in date field on iframe >> nth=0 >> internal:control=enter-frame >> body
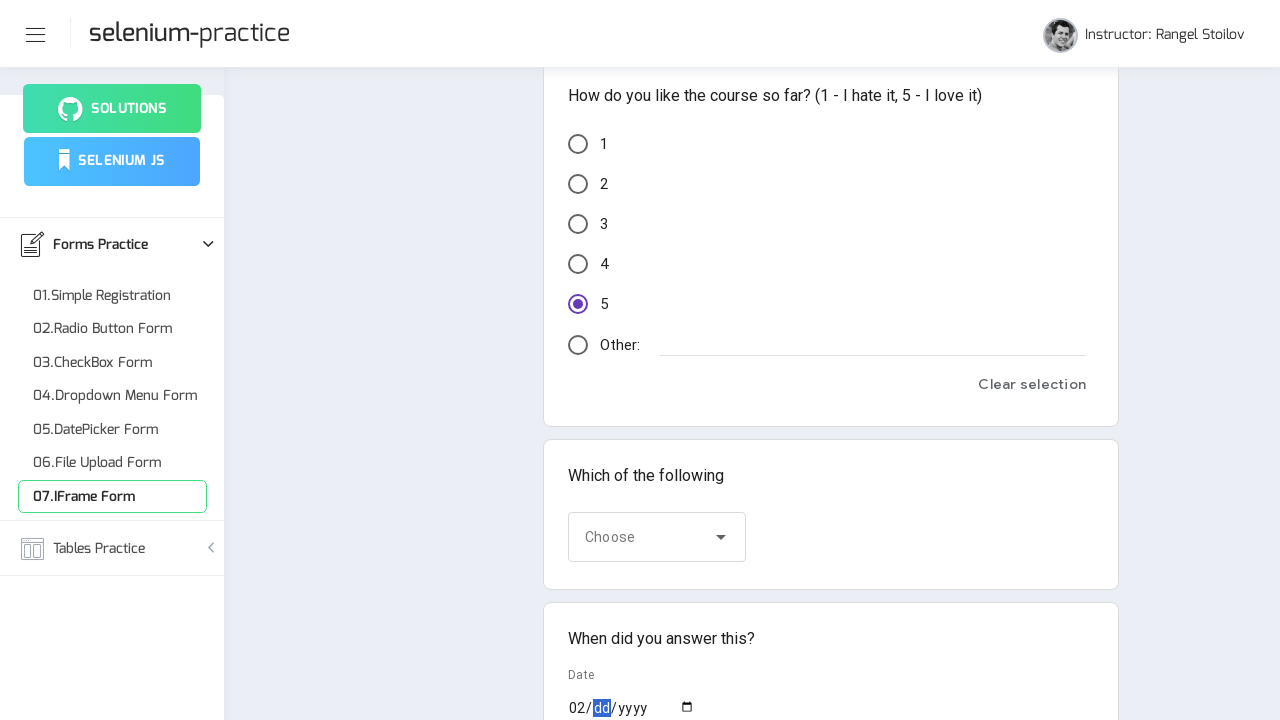

Pressed Tab to navigate to day field on iframe >> nth=0 >> internal:control=enter-frame >> body
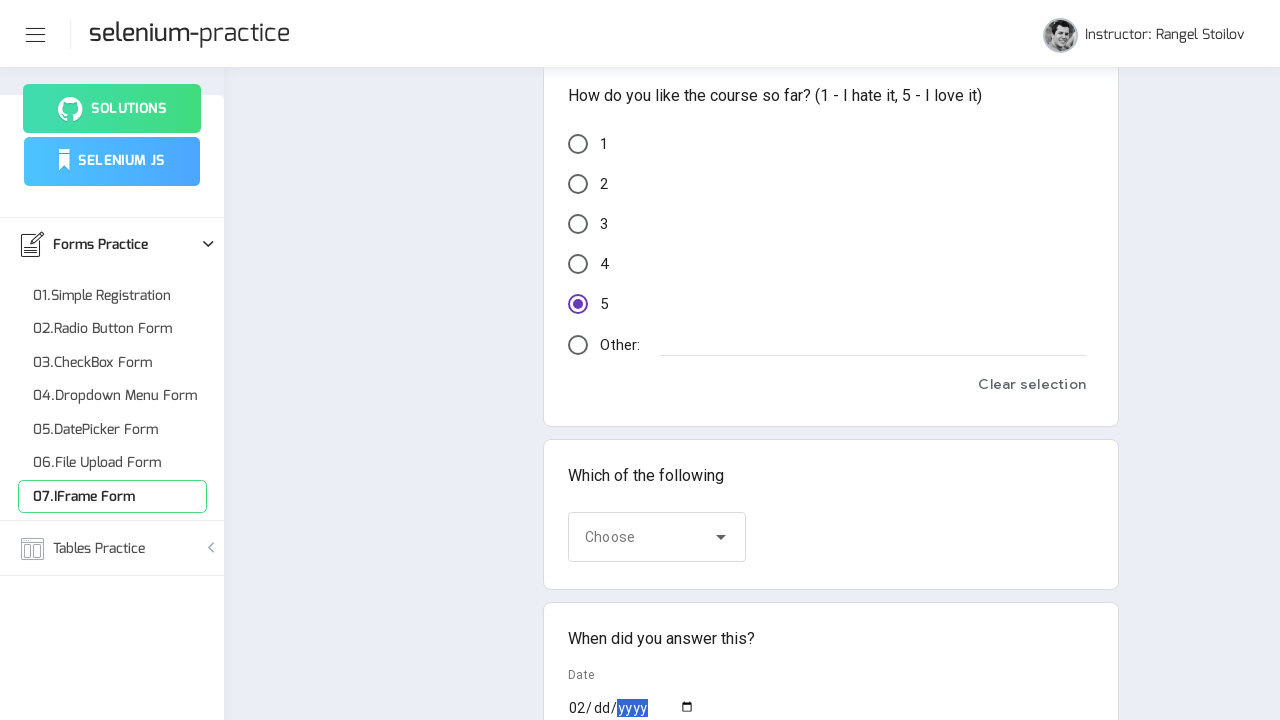

Entered day '25' in date field on iframe >> nth=0 >> internal:control=enter-frame >> body
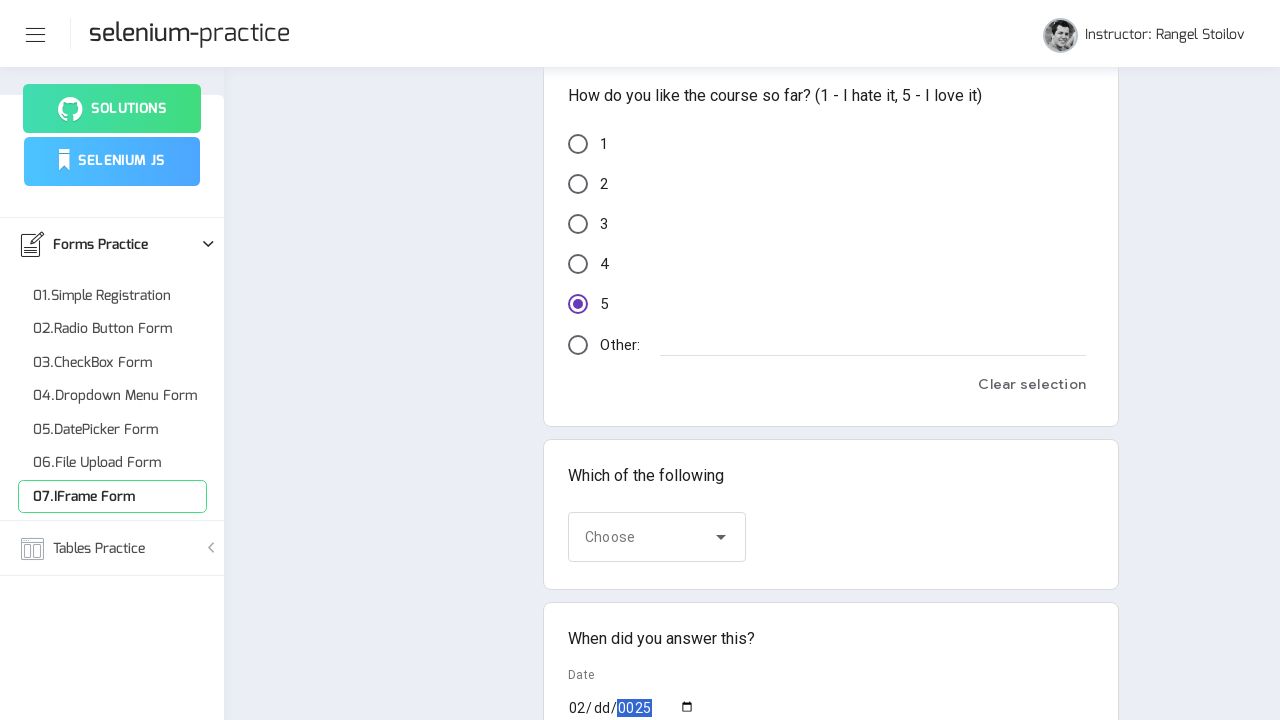

Pressed Tab to navigate to year field on iframe >> nth=0 >> internal:control=enter-frame >> body
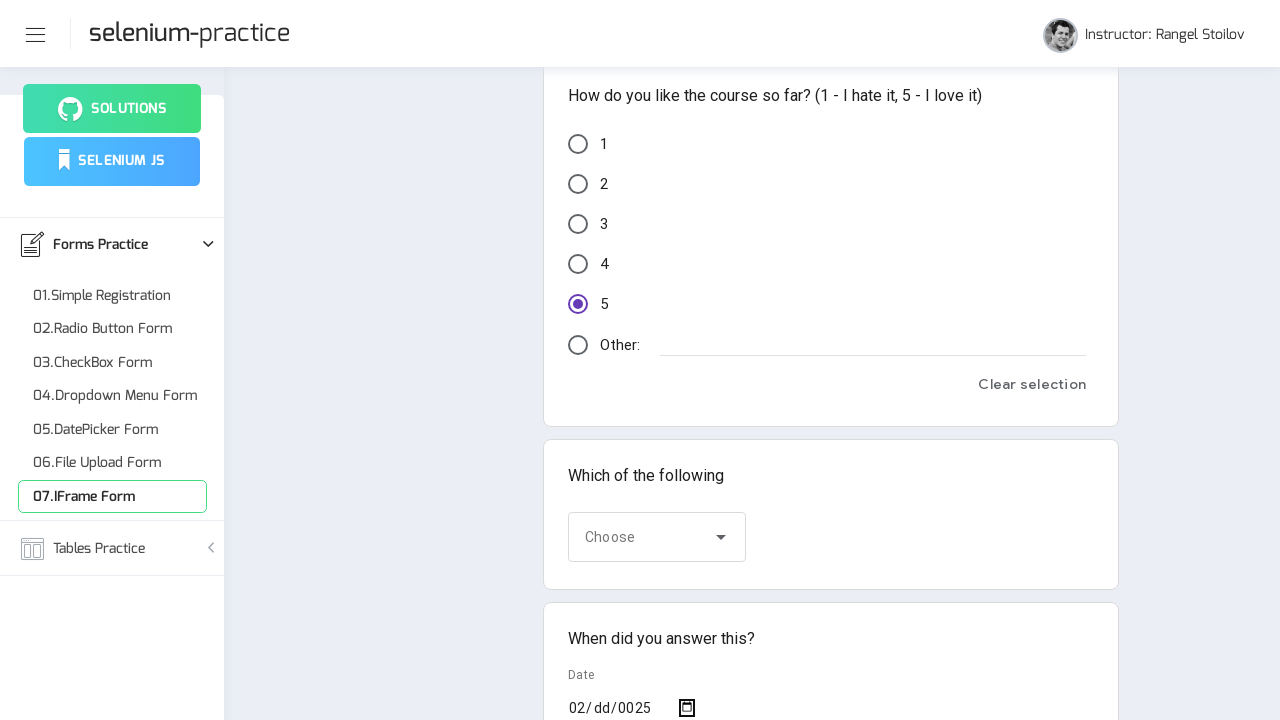

Entered year '1998' in date field on iframe >> nth=0 >> internal:control=enter-frame >> body
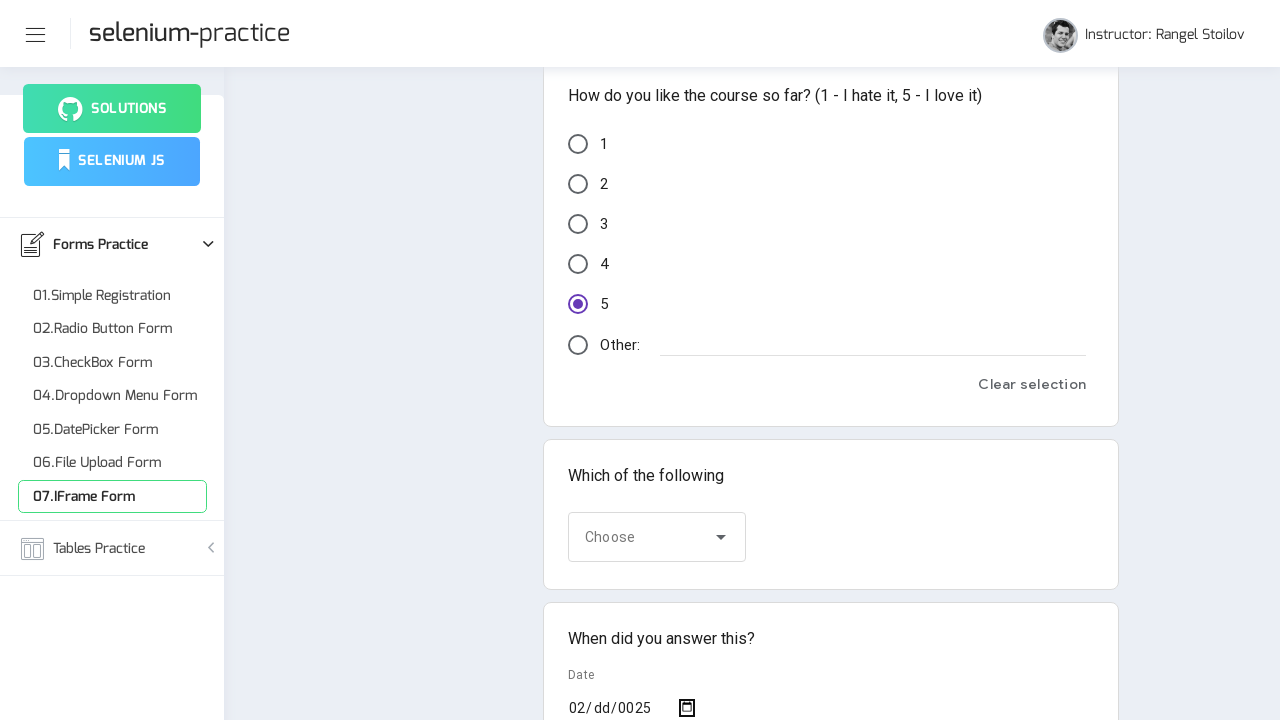

Pressed Tab to navigate to first checkbox on iframe >> nth=0 >> internal:control=enter-frame >> body
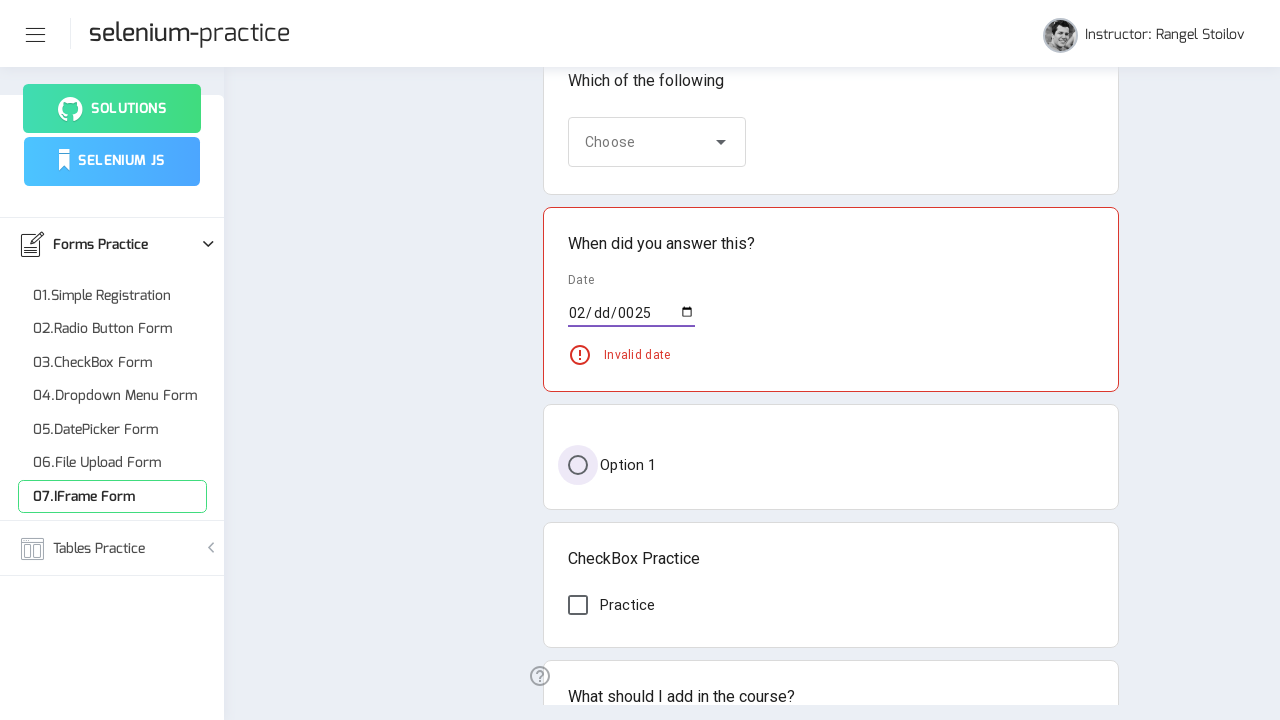

Pressed Space to check first checkbox on iframe >> nth=0 >> internal:control=enter-frame >> body
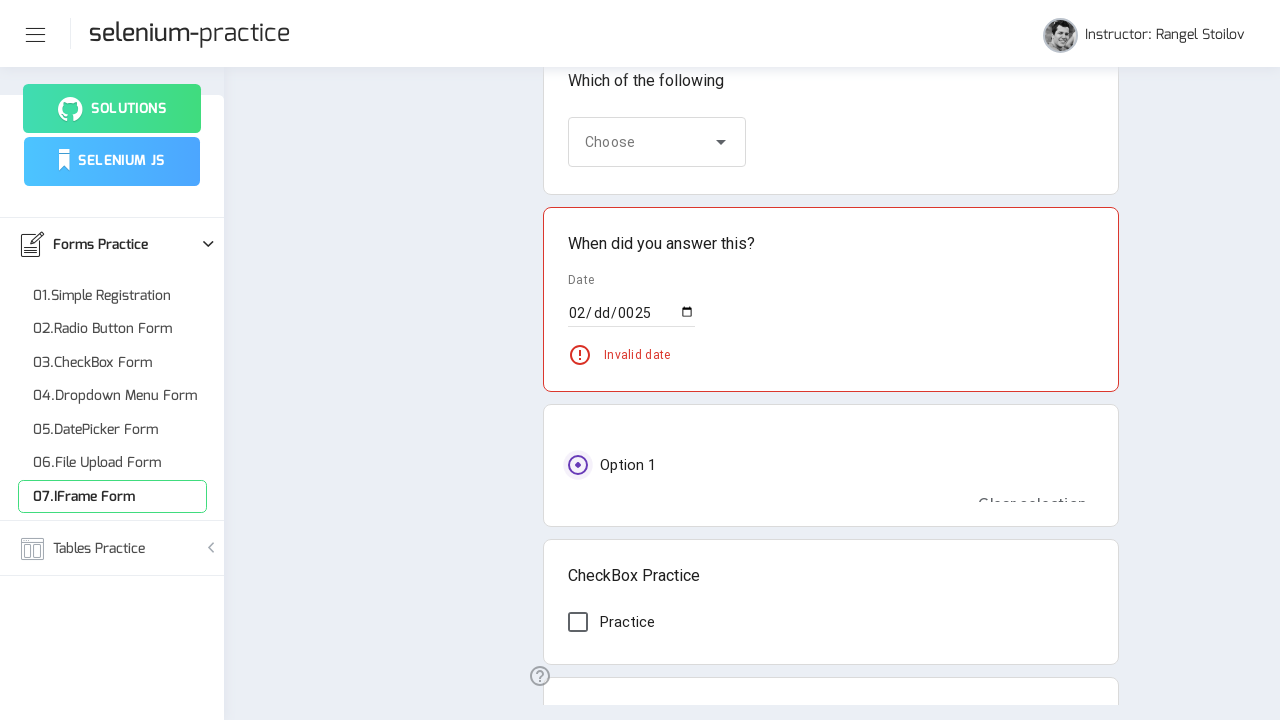

Pressed Tab to navigate to next field on iframe >> nth=0 >> internal:control=enter-frame >> body
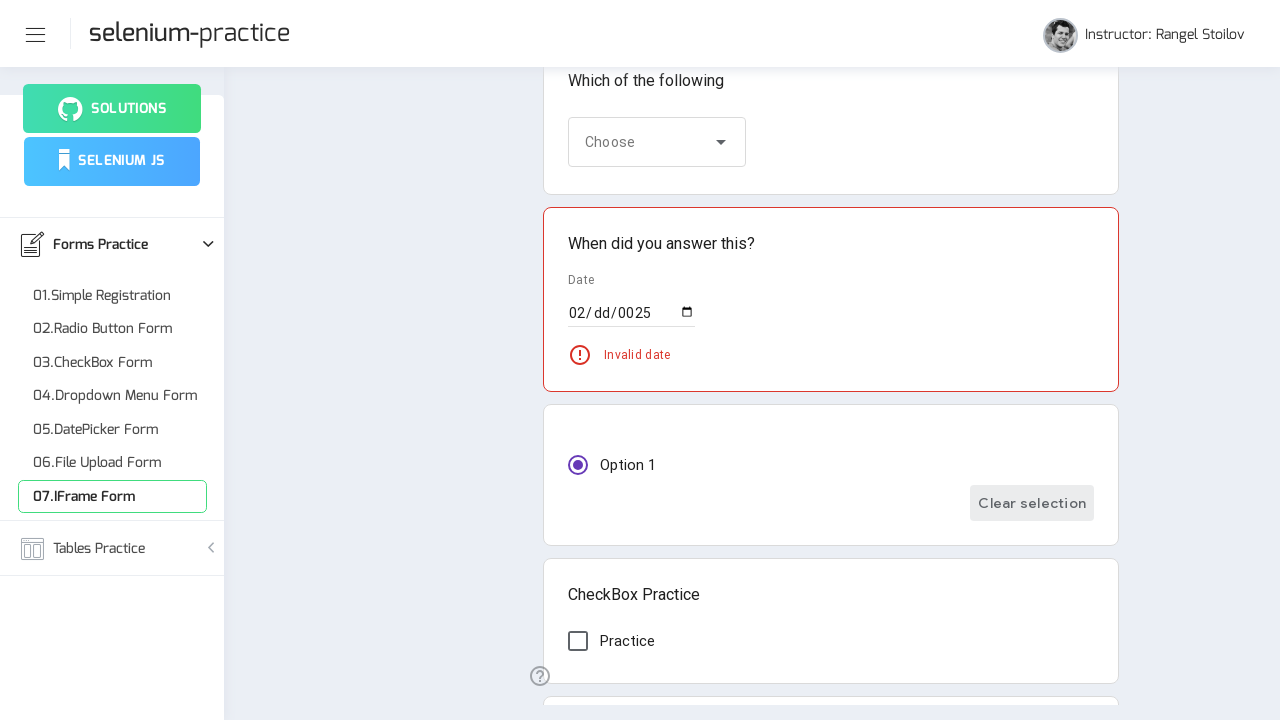

Pressed Tab to navigate to second checkbox on iframe >> nth=0 >> internal:control=enter-frame >> body
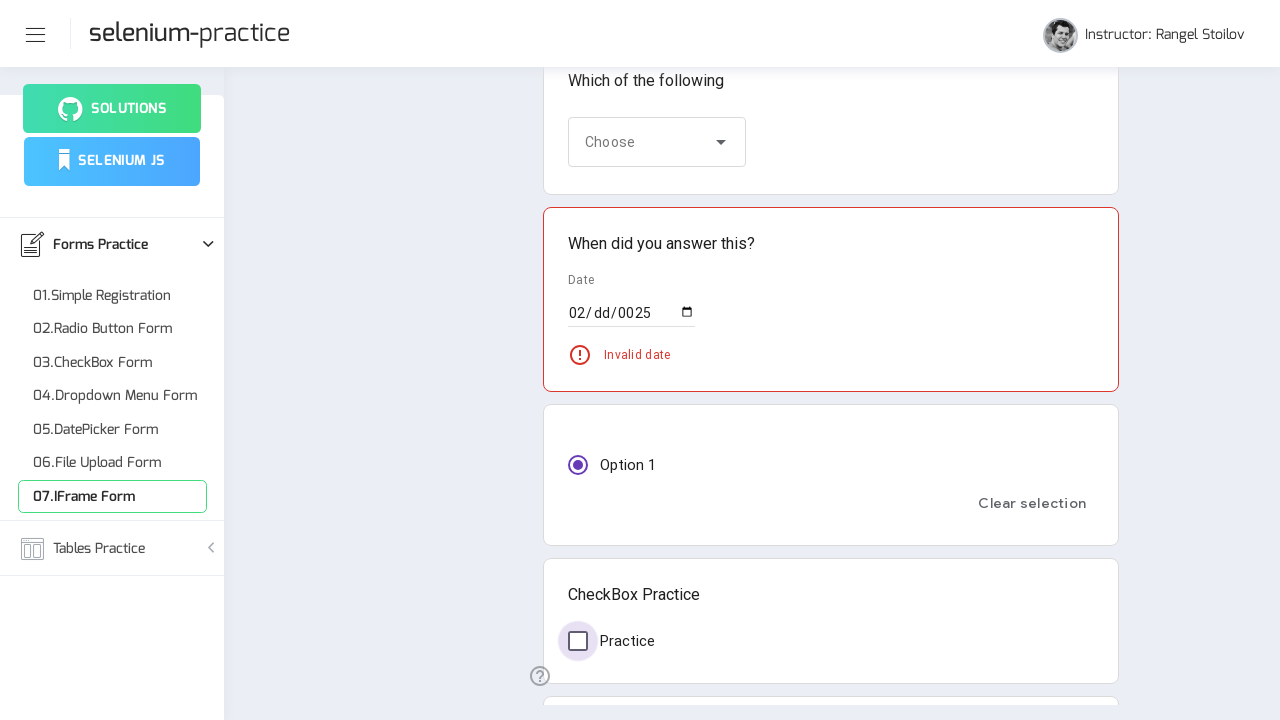

Pressed Space to check second checkbox on iframe >> nth=0 >> internal:control=enter-frame >> body
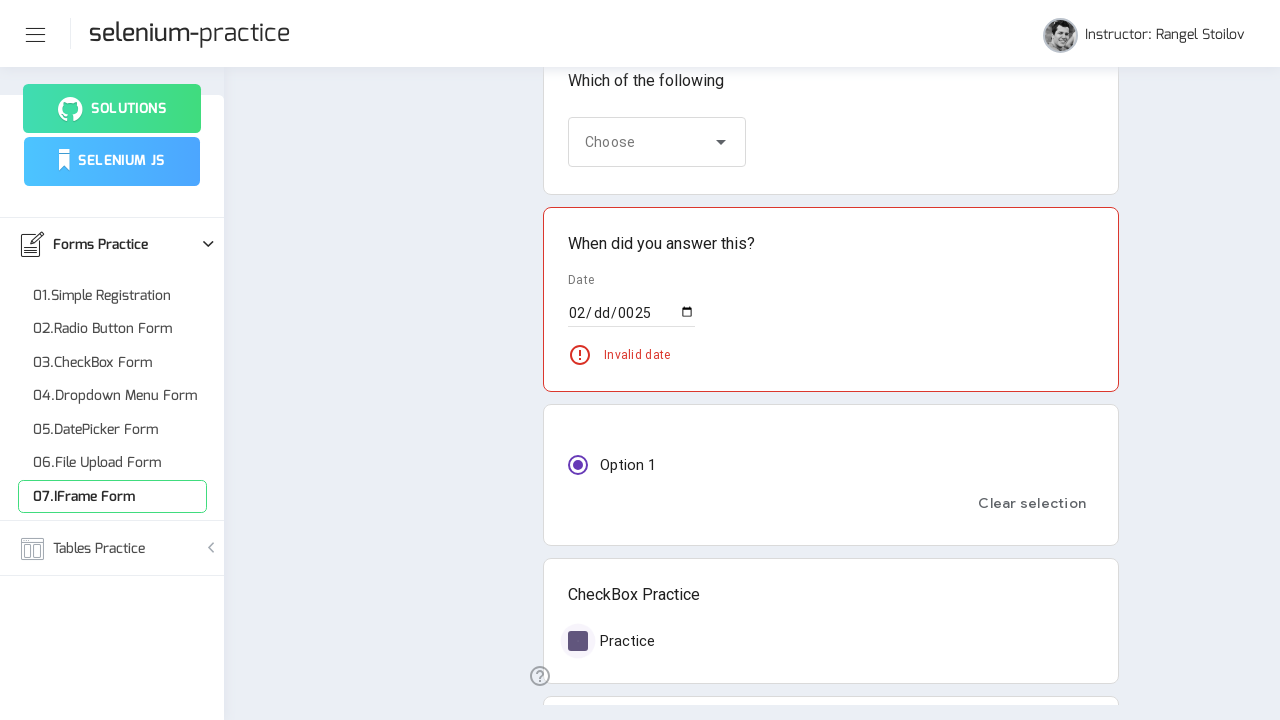

Pressed Tab to navigate to secret answer field on iframe >> nth=0 >> internal:control=enter-frame >> body
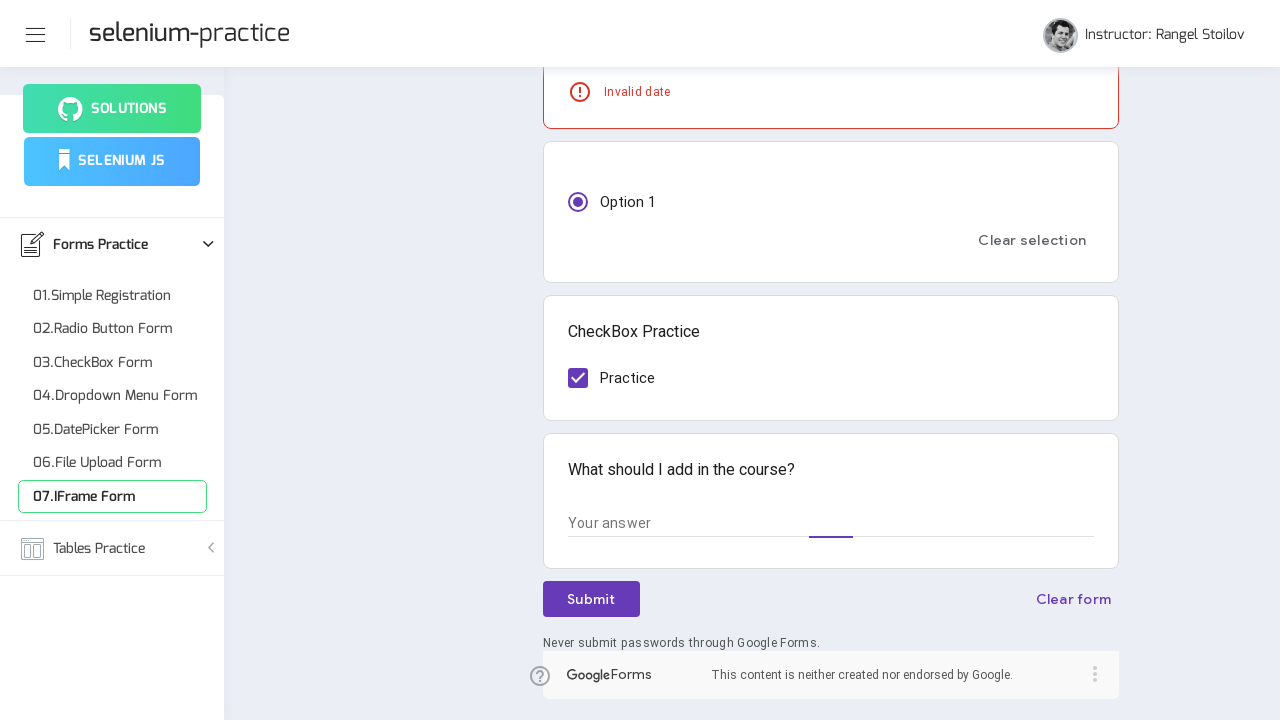

Entered 'Secret answer' in secret answer field on iframe >> nth=0 >> internal:control=enter-frame >> body
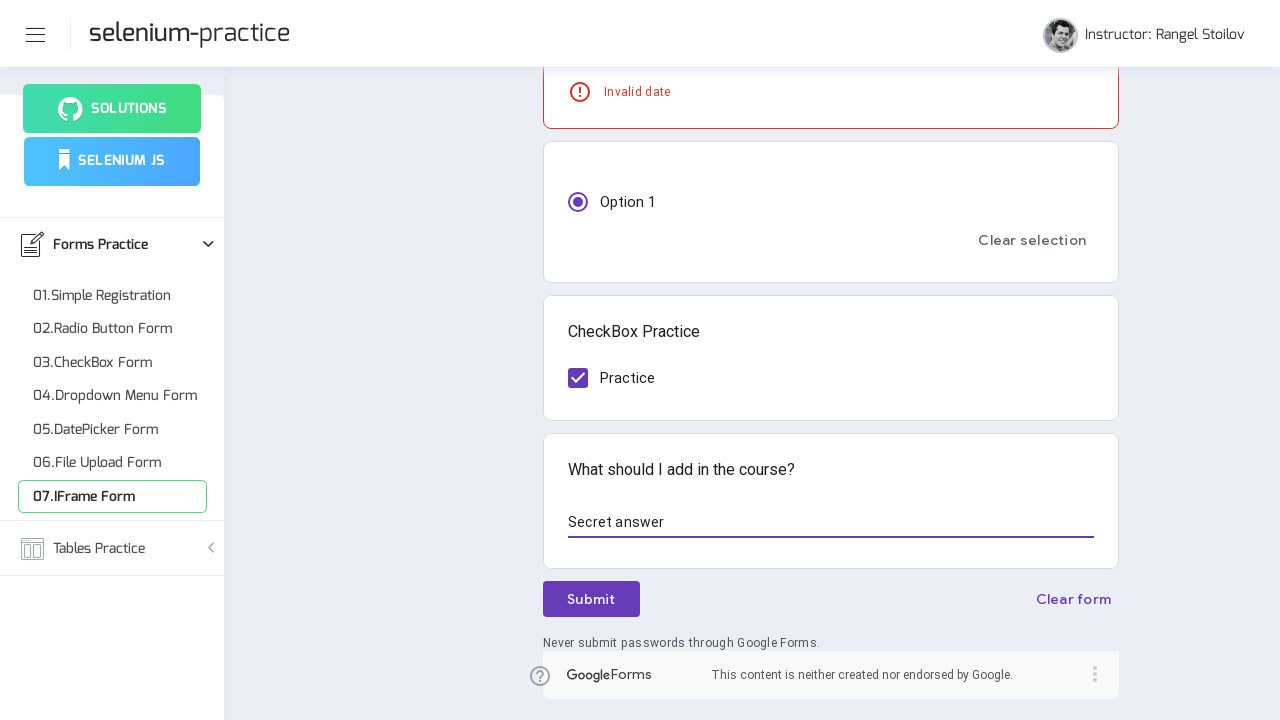

Pressed Tab to navigate to submit button on iframe >> nth=0 >> internal:control=enter-frame >> body
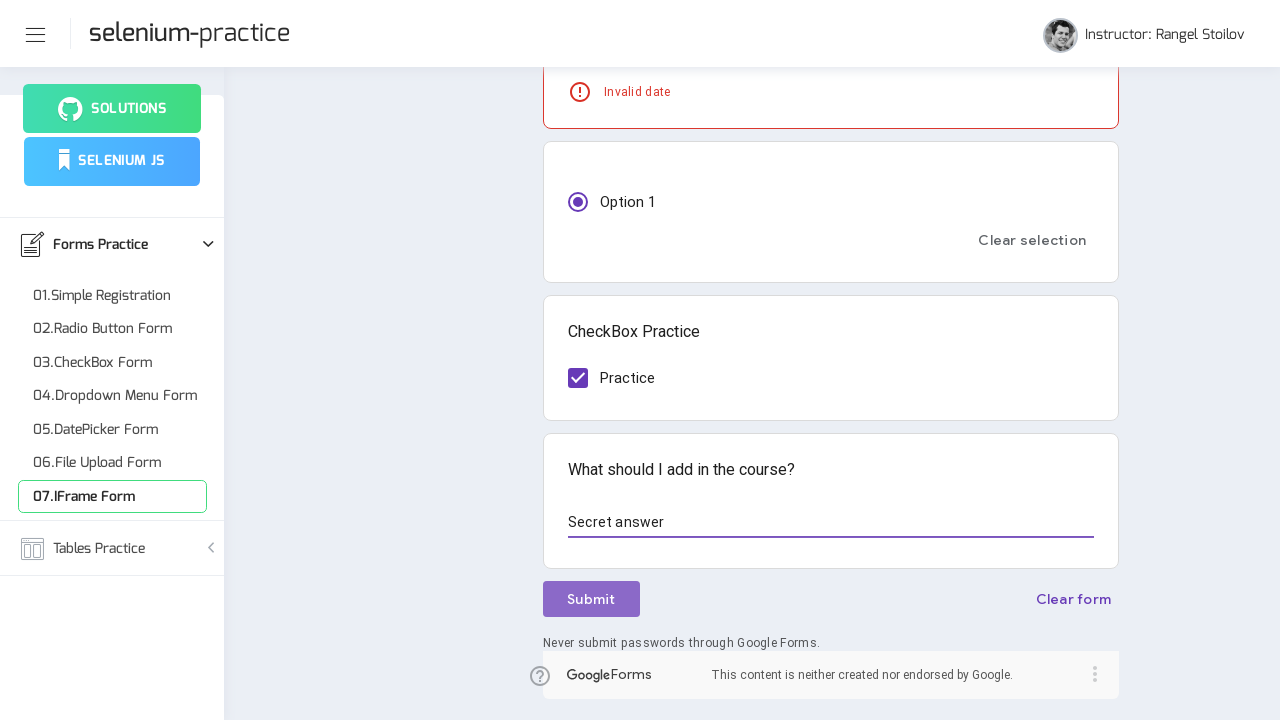

Pressed Space to submit form on iframe >> nth=0 >> internal:control=enter-frame >> body
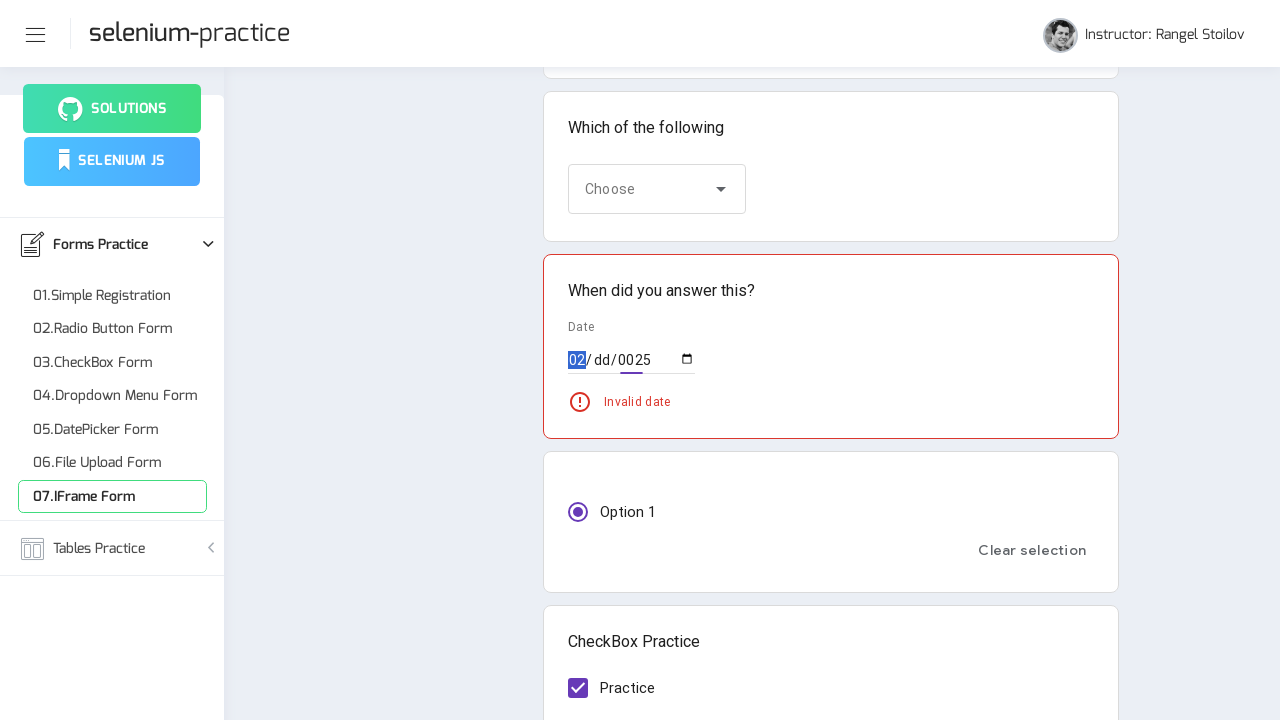

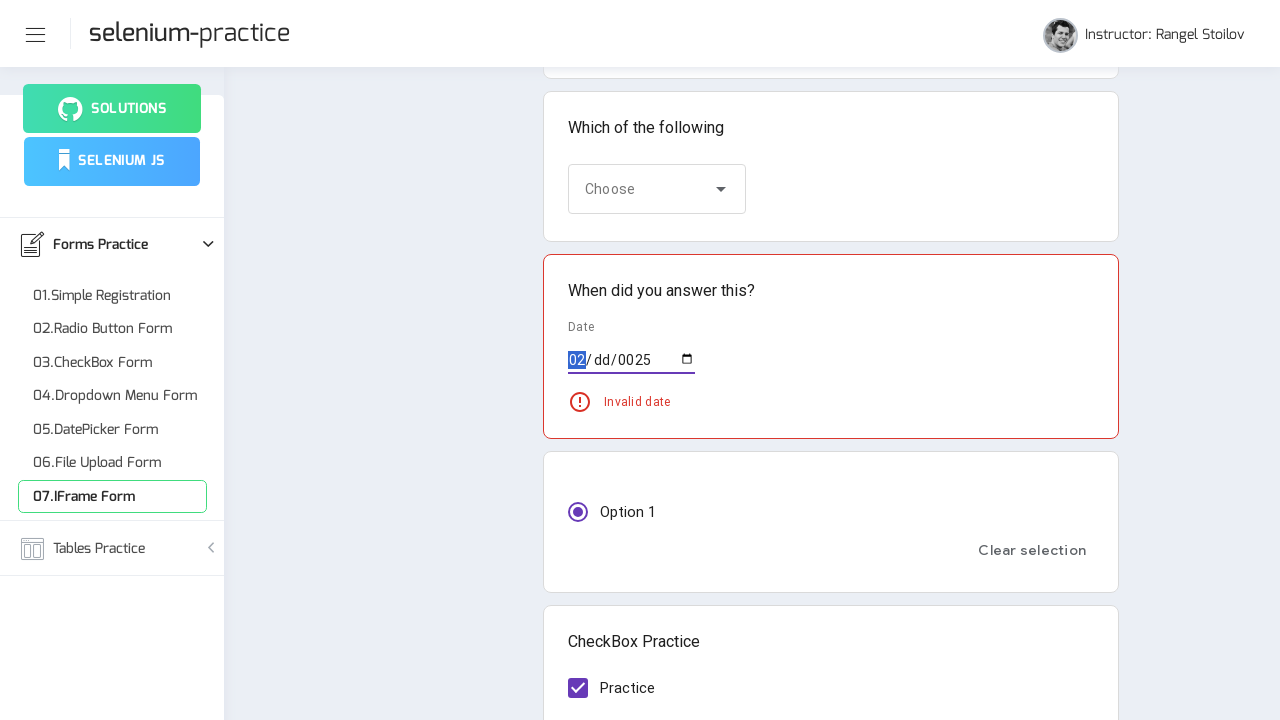